Tests window switching functionality by clicking a link that opens a new window, then switching to the new window and verifying it opened correctly

Starting URL: https://the-internet.herokuapp.com/windows

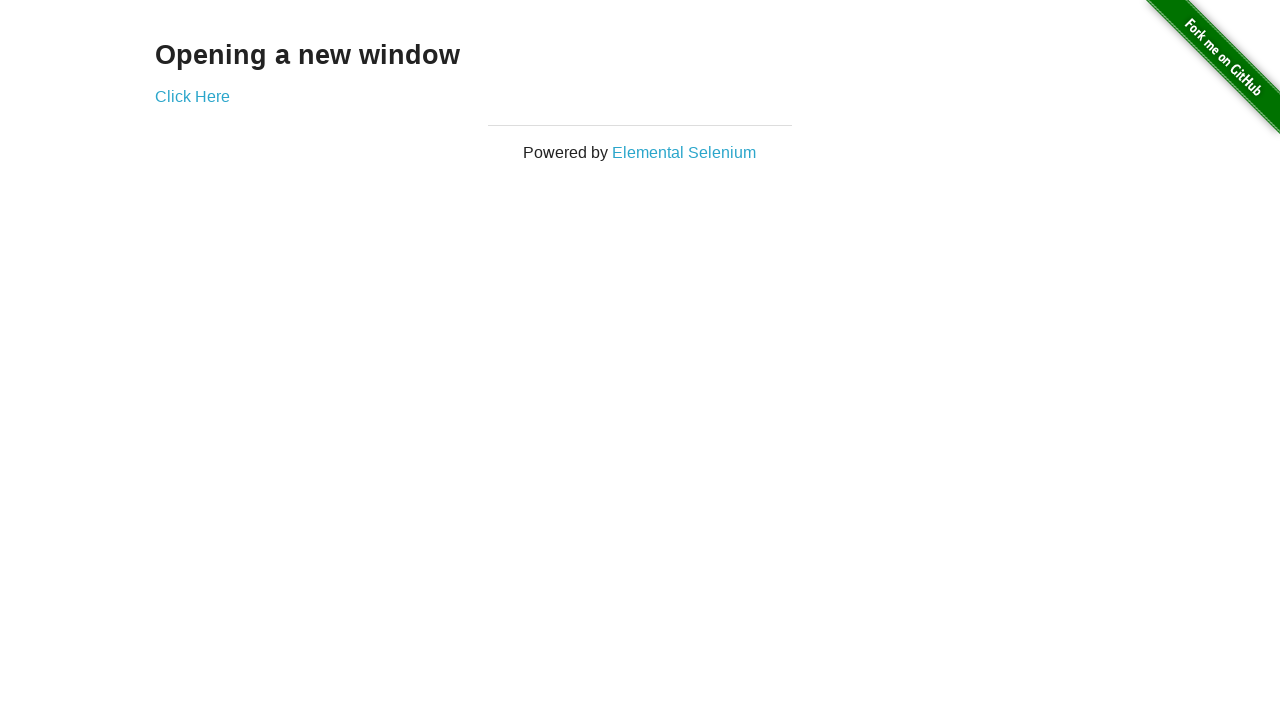

Clicked 'Click Here' link to open a new window at (192, 96) on xpath=//*[contains(text(),'Click Here')]
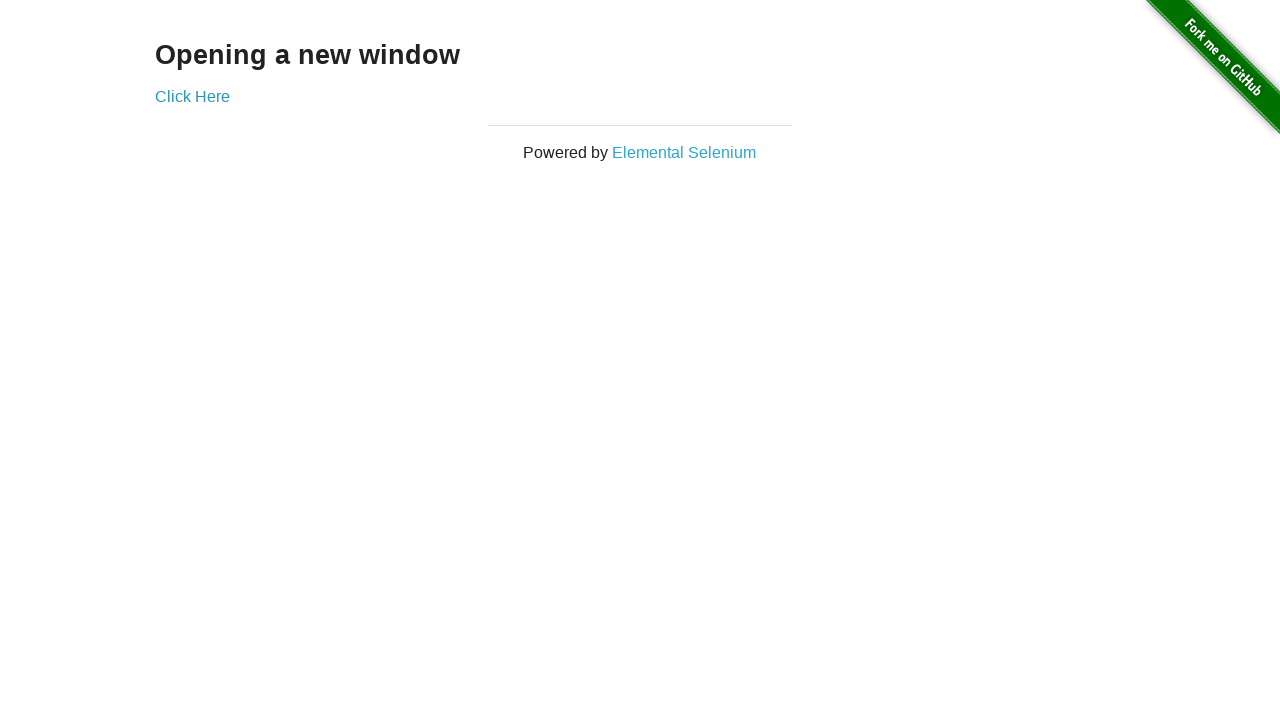

Captured reference to newly opened window
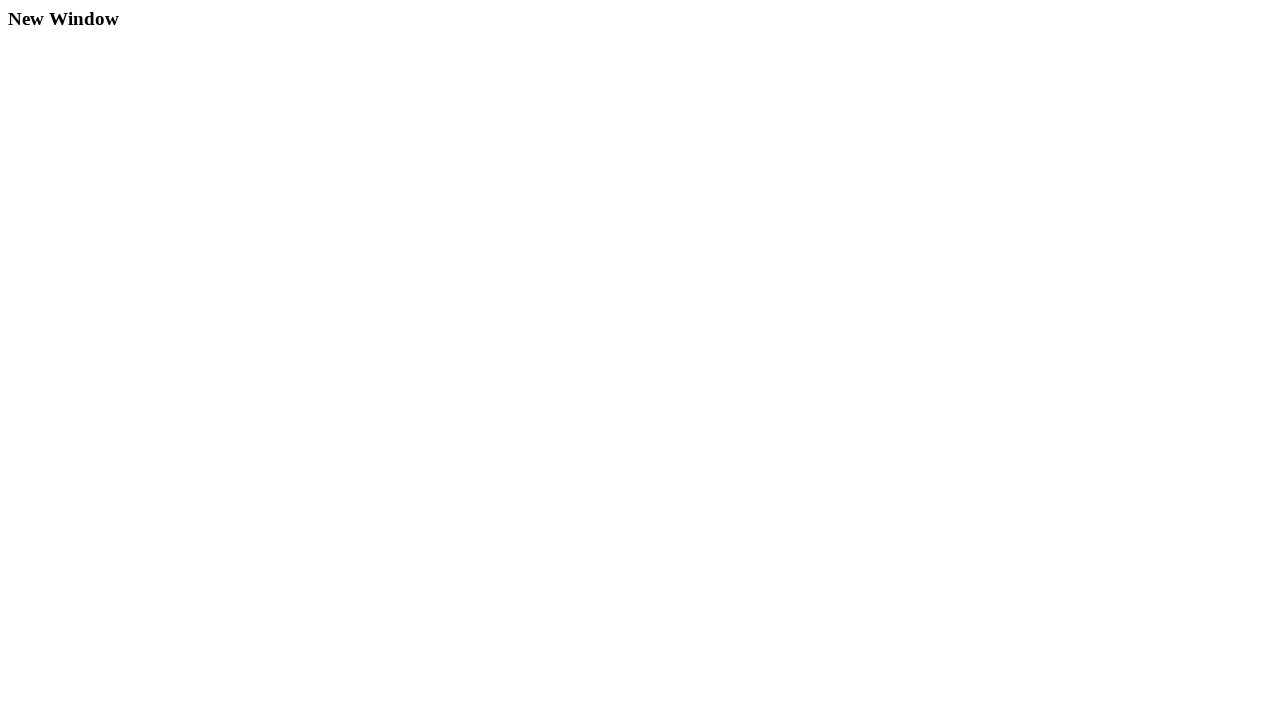

New window finished loading
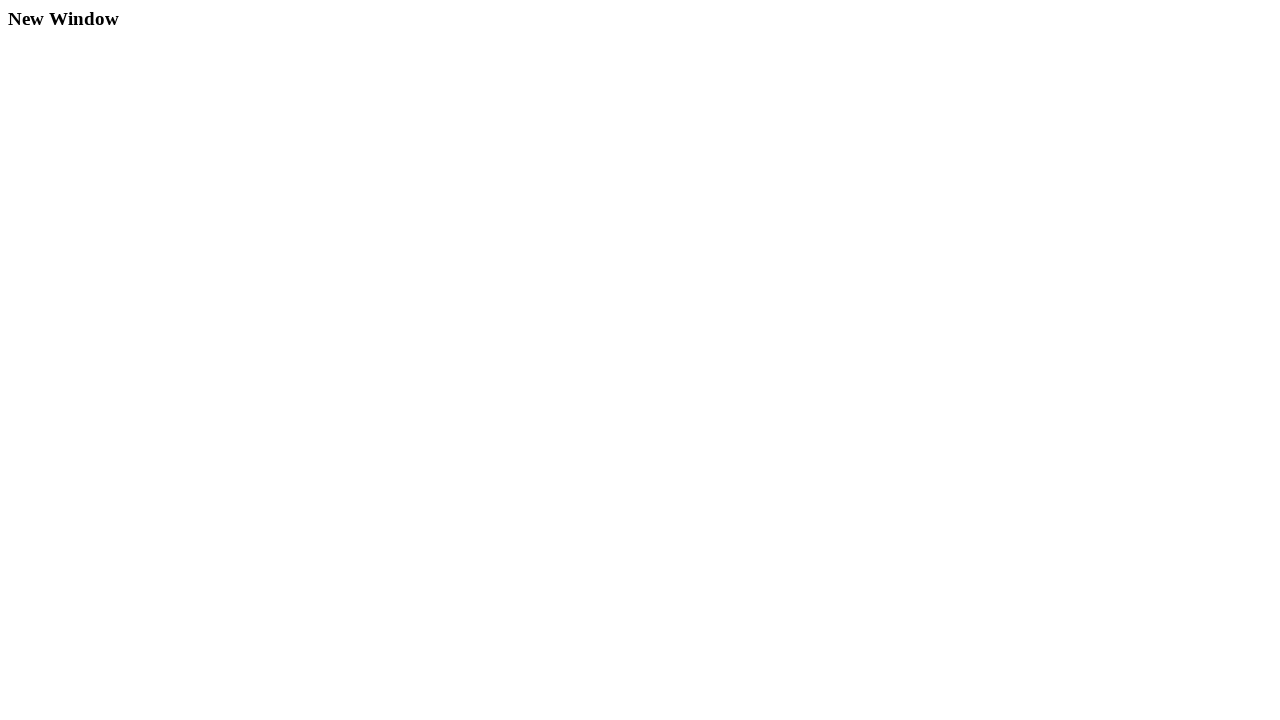

Verified new window title: New Window
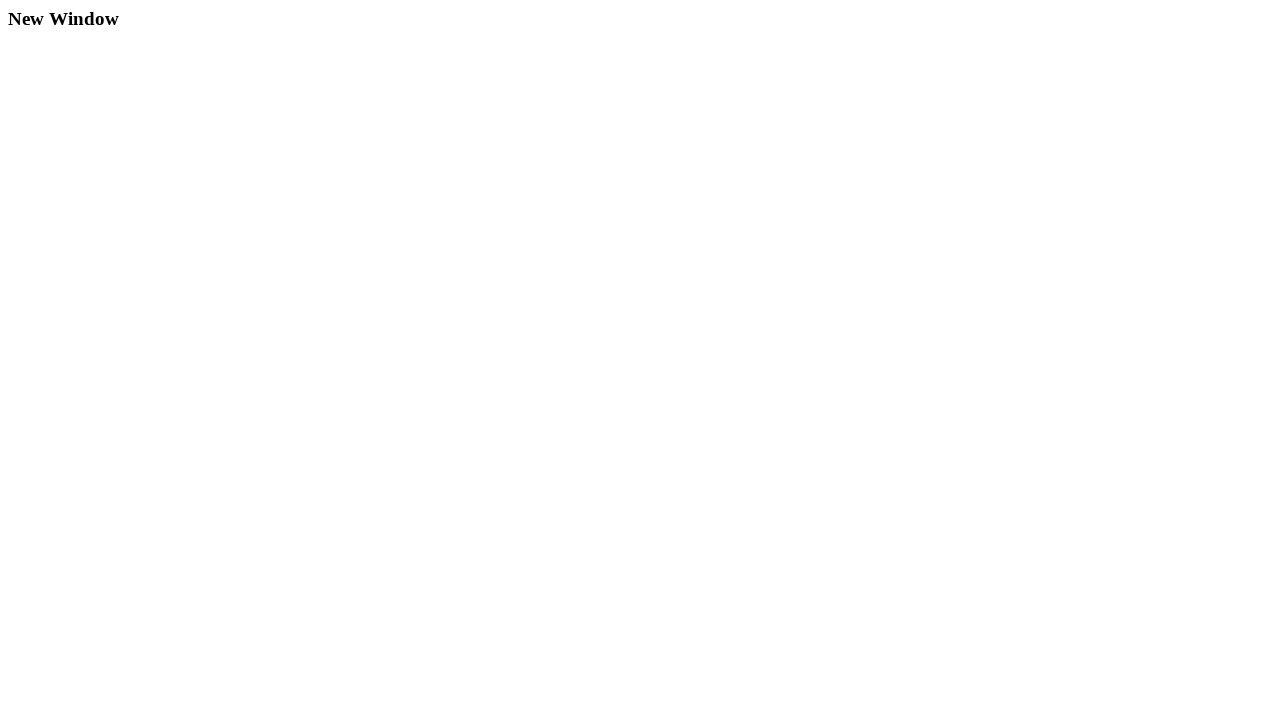

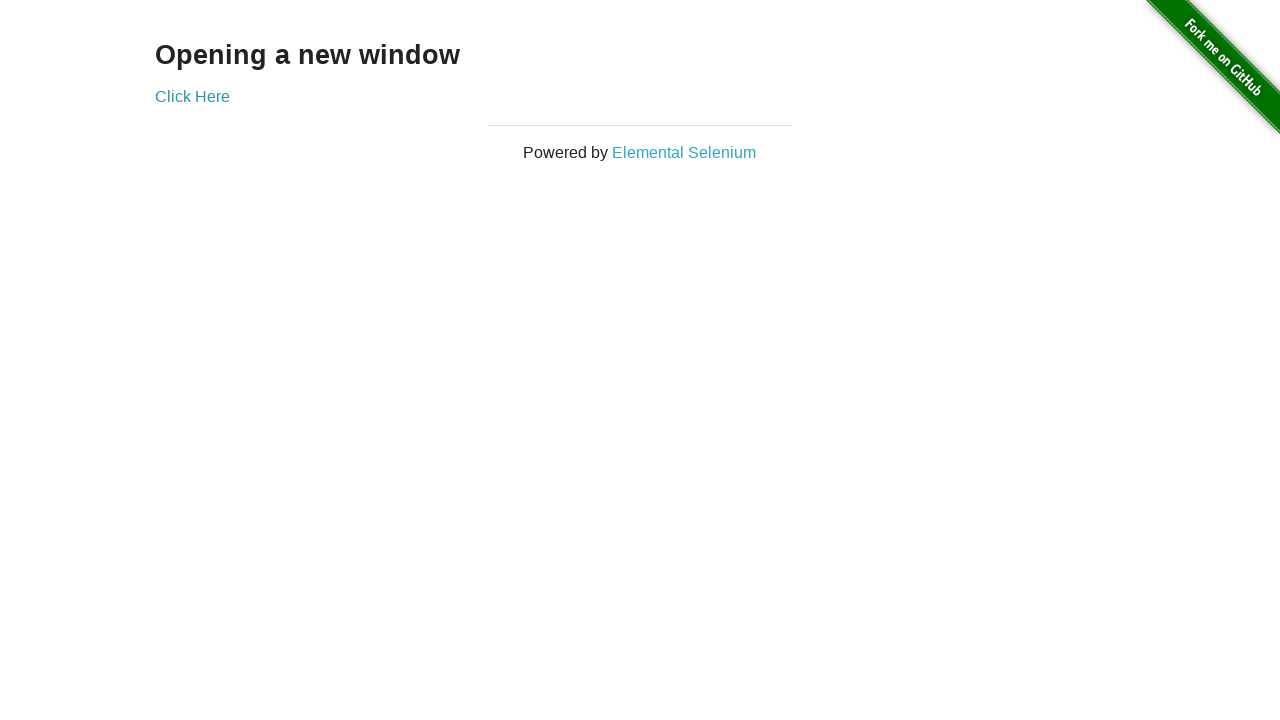